Tests login with valid username but invalid password, verifying that an error message is displayed

Starting URL: http://uitestingplayground.com/

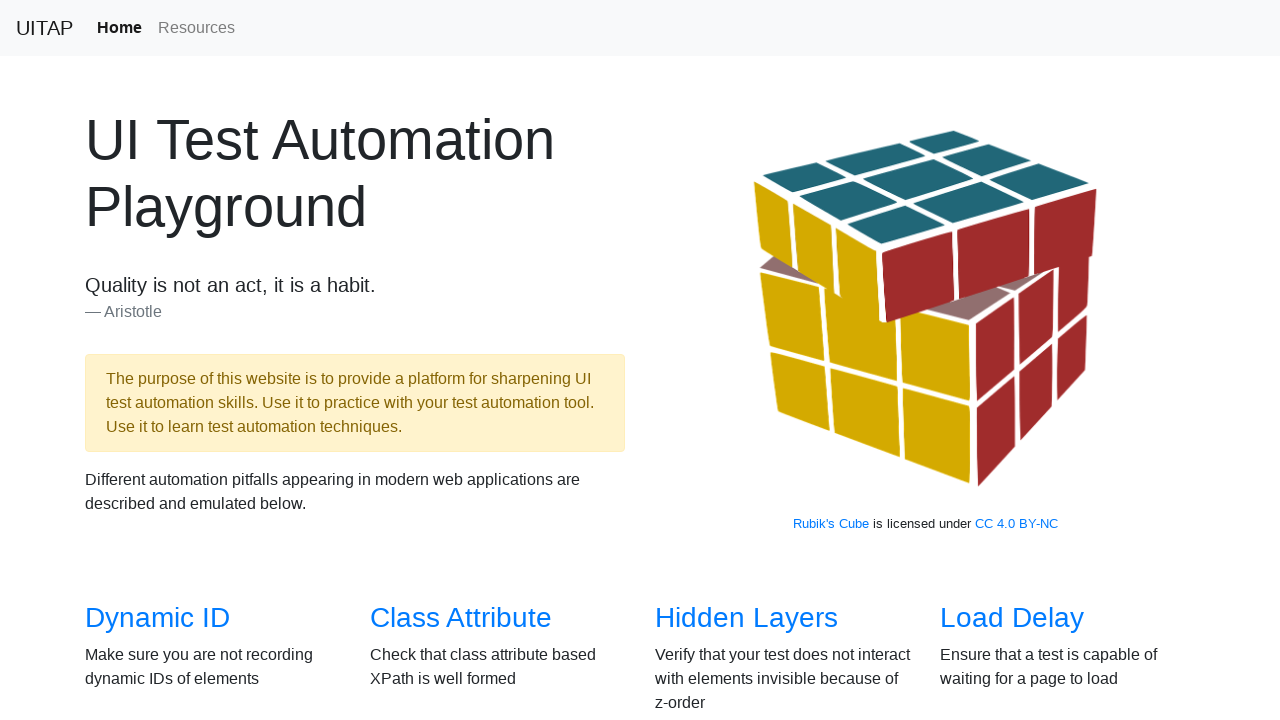

Clicked on Sample App link at (446, 360) on text=Sample App
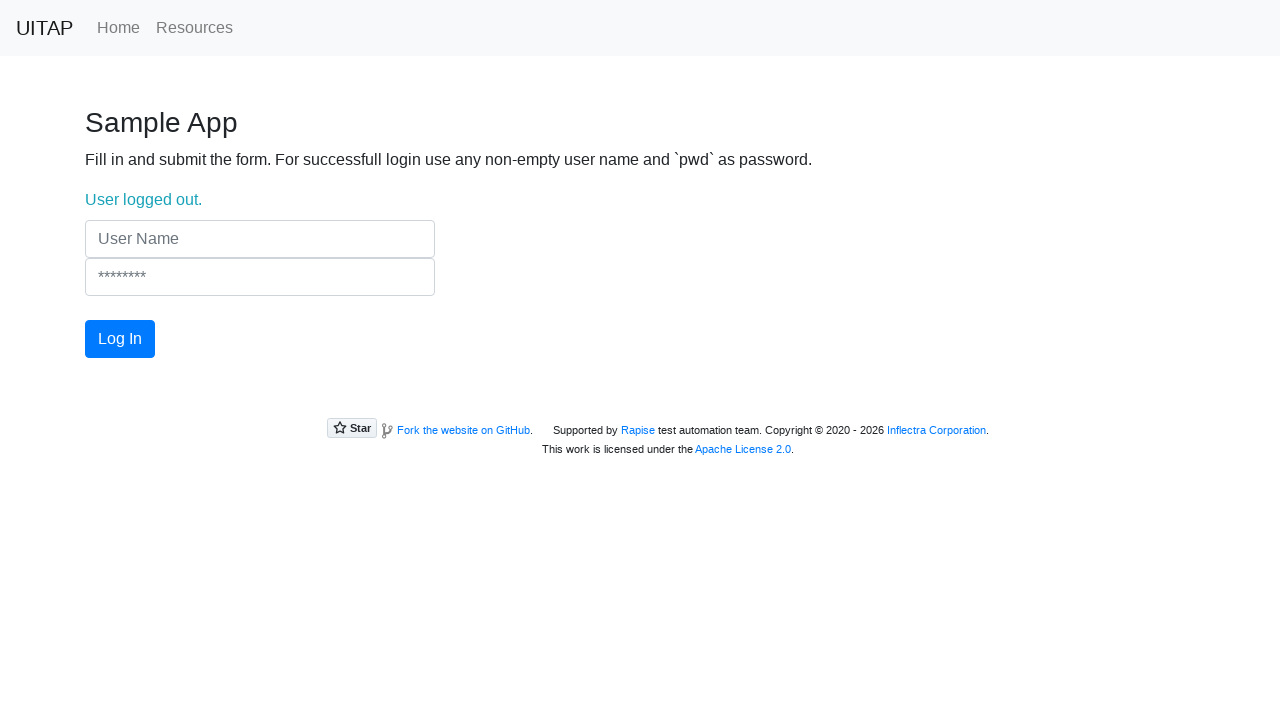

Navigated to Sample App page
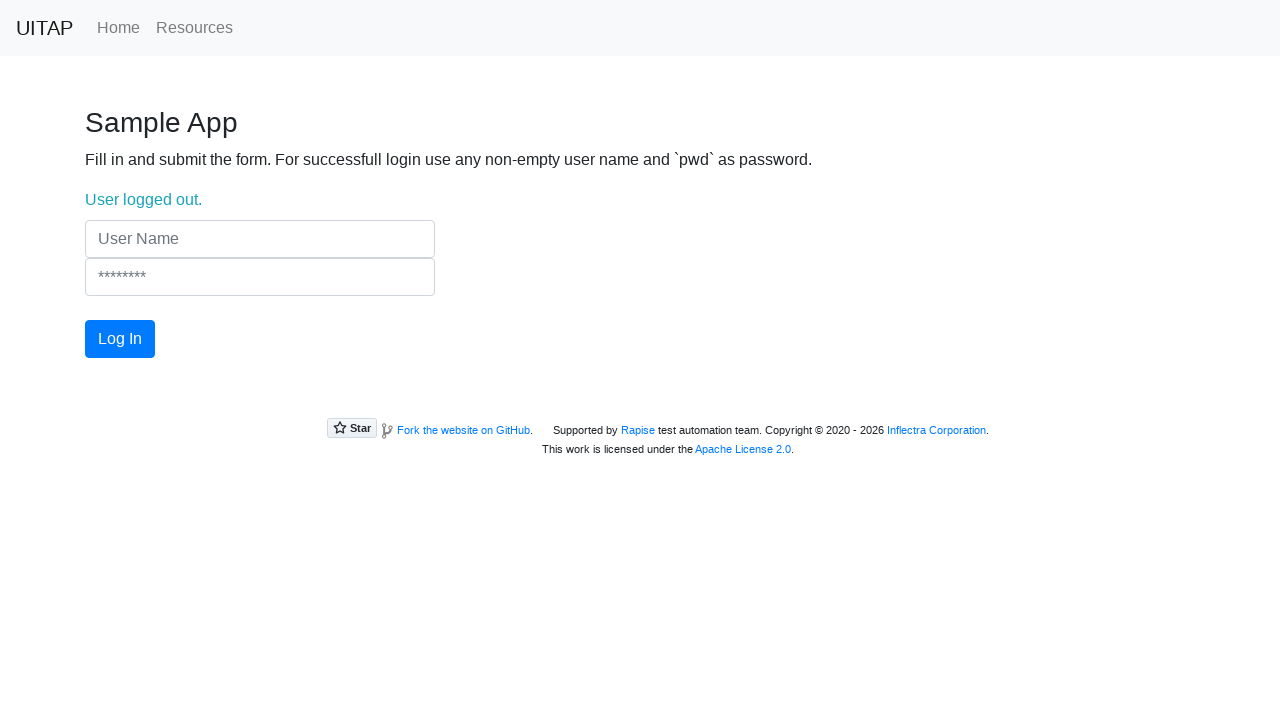

Filled username field with 'User' on input[name='UserName']
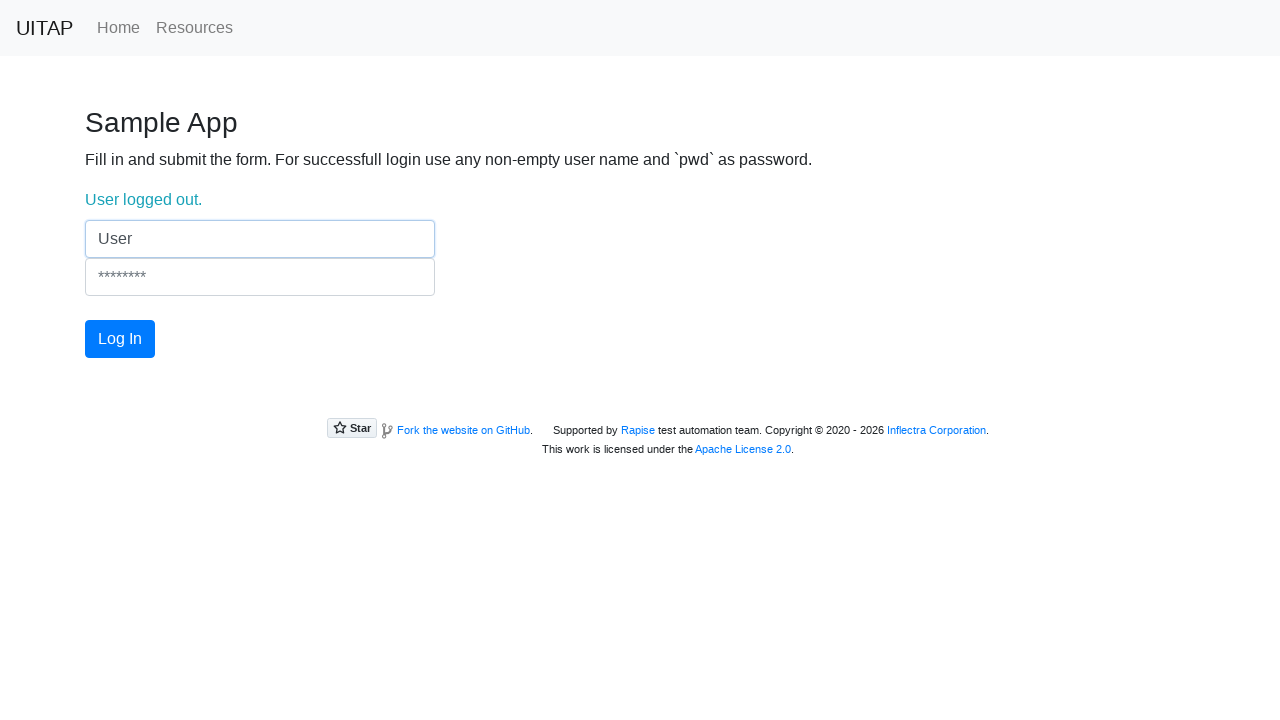

Filled password field with 'incorrect_password' on input[name='Password']
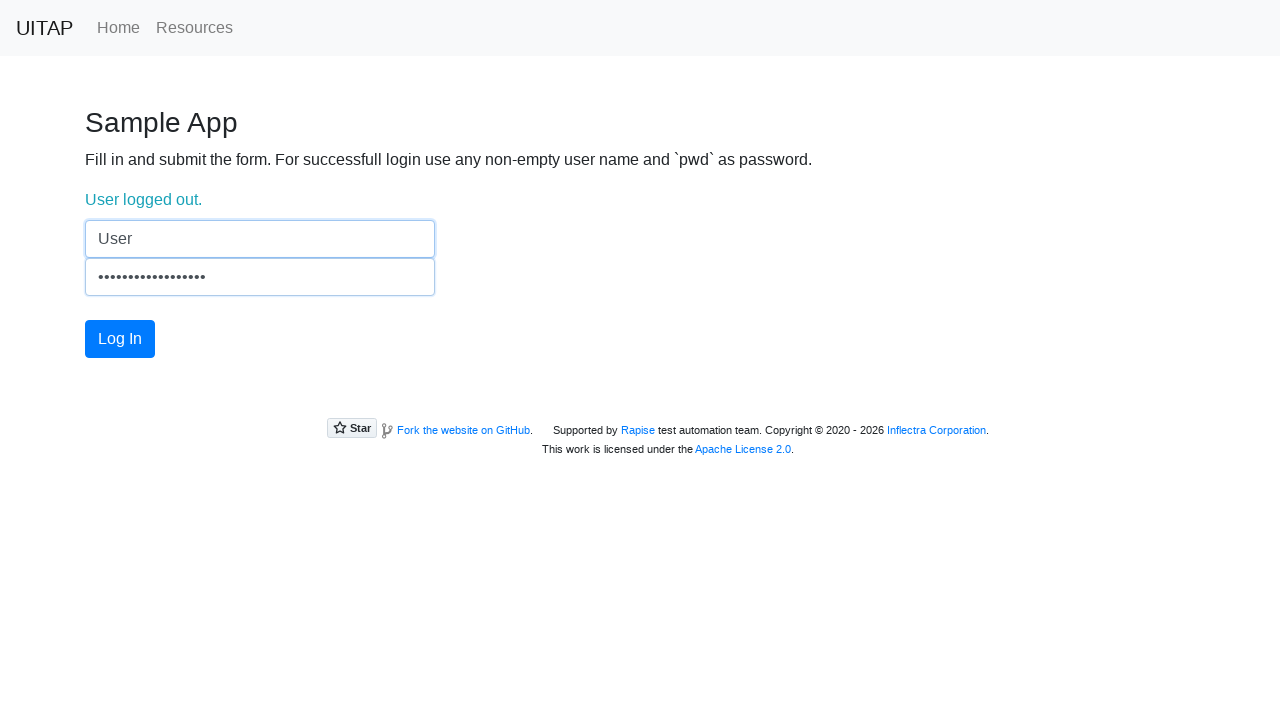

Clicked login button at (120, 339) on #login
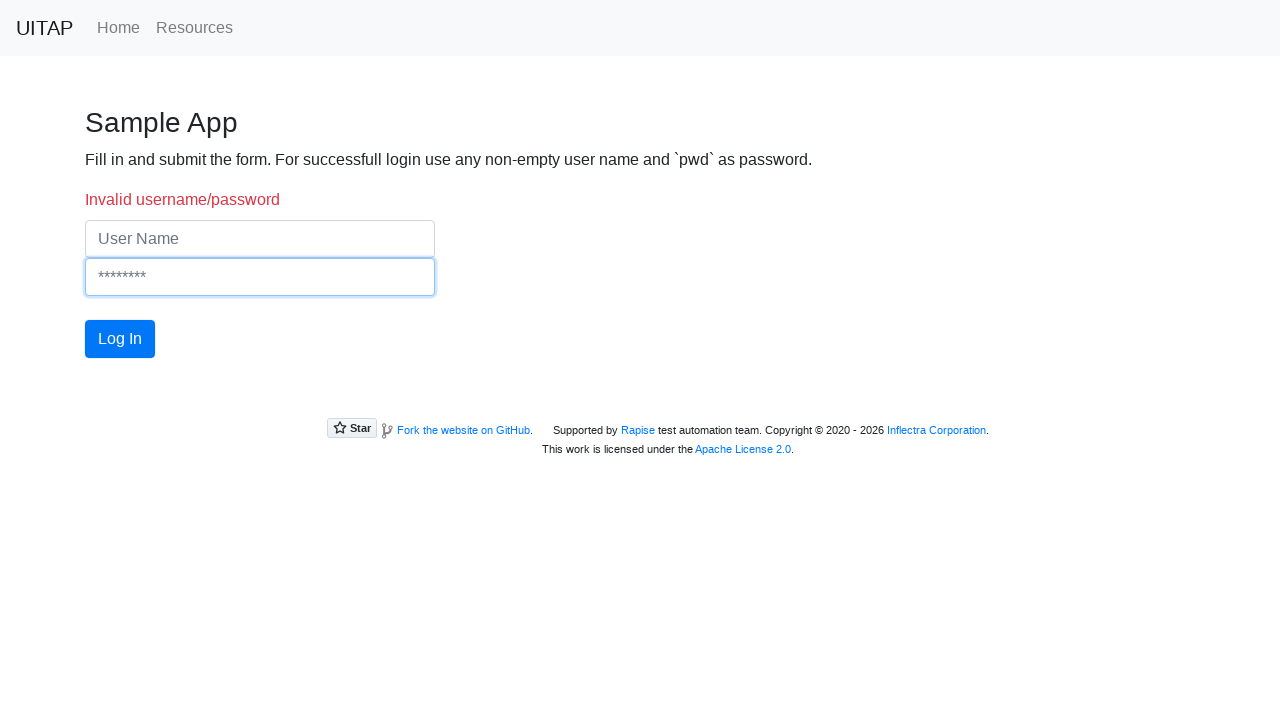

Error message 'Invalid username/password' appeared
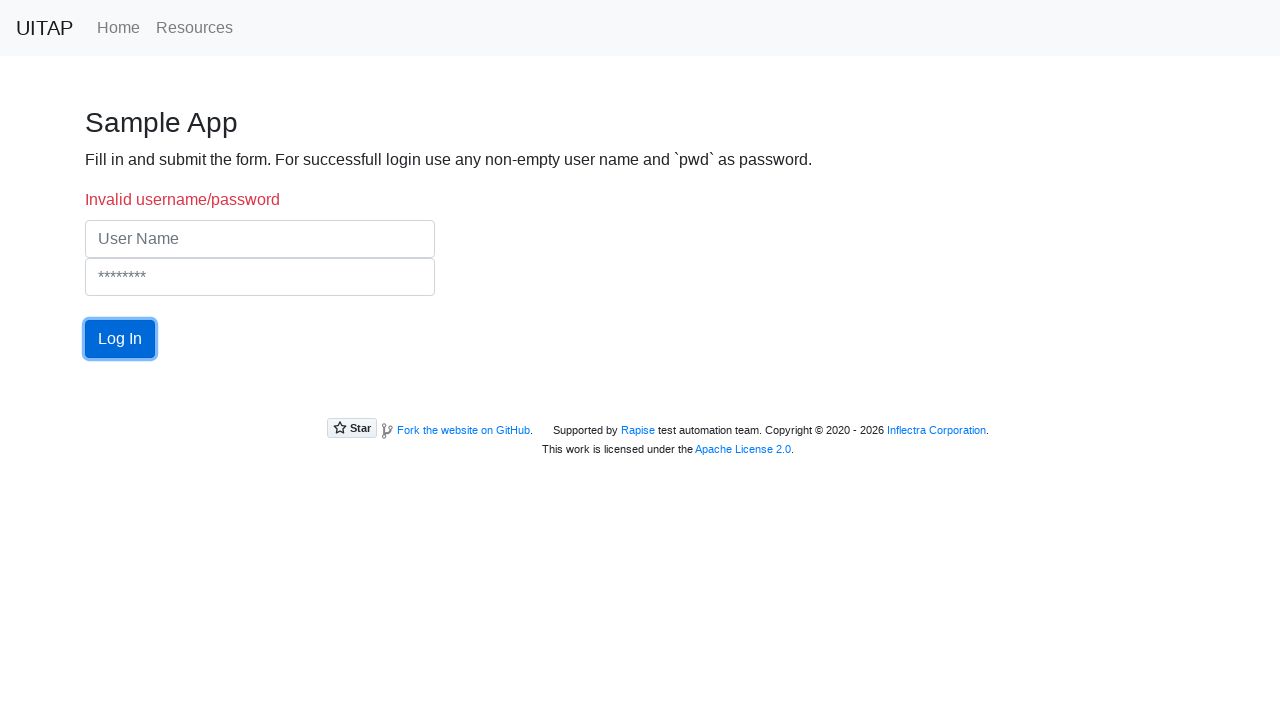

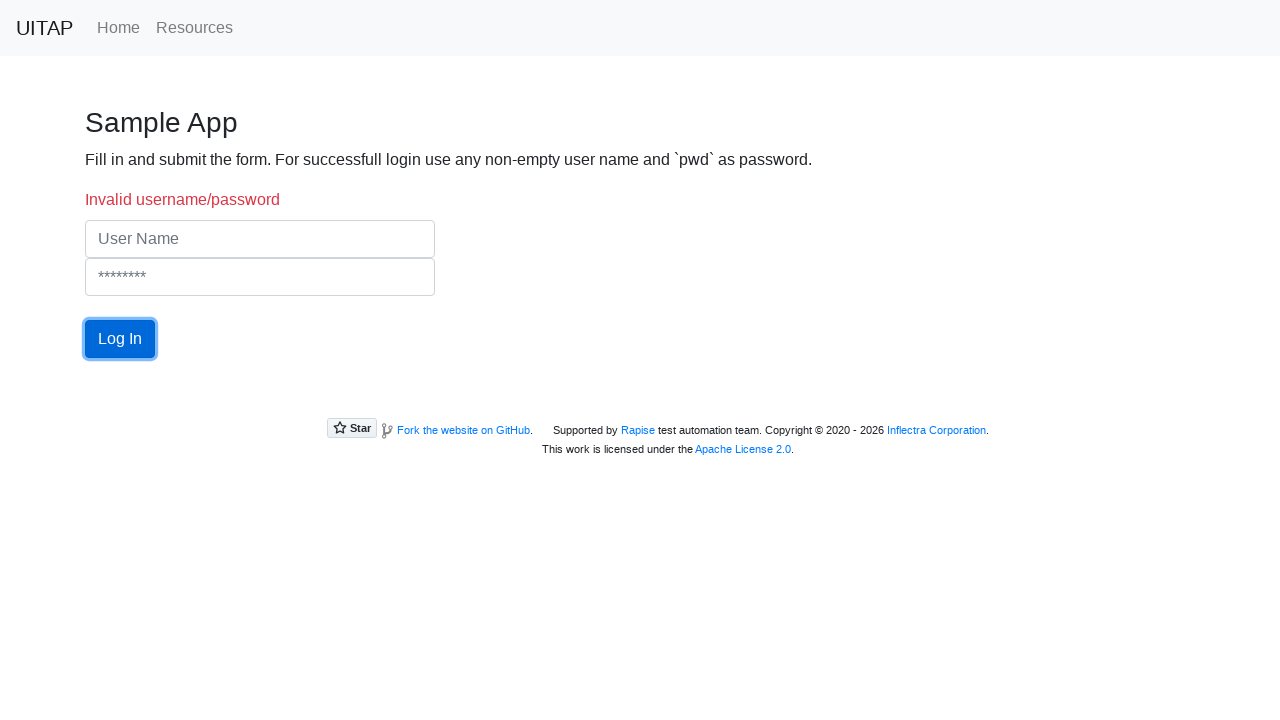